Tests browser window handling functionality by opening new windows, switching between them, clicking elements in different windows, and closing child windows while maintaining the parent window

Starting URL: https://www.leafground.com/window.xhtml

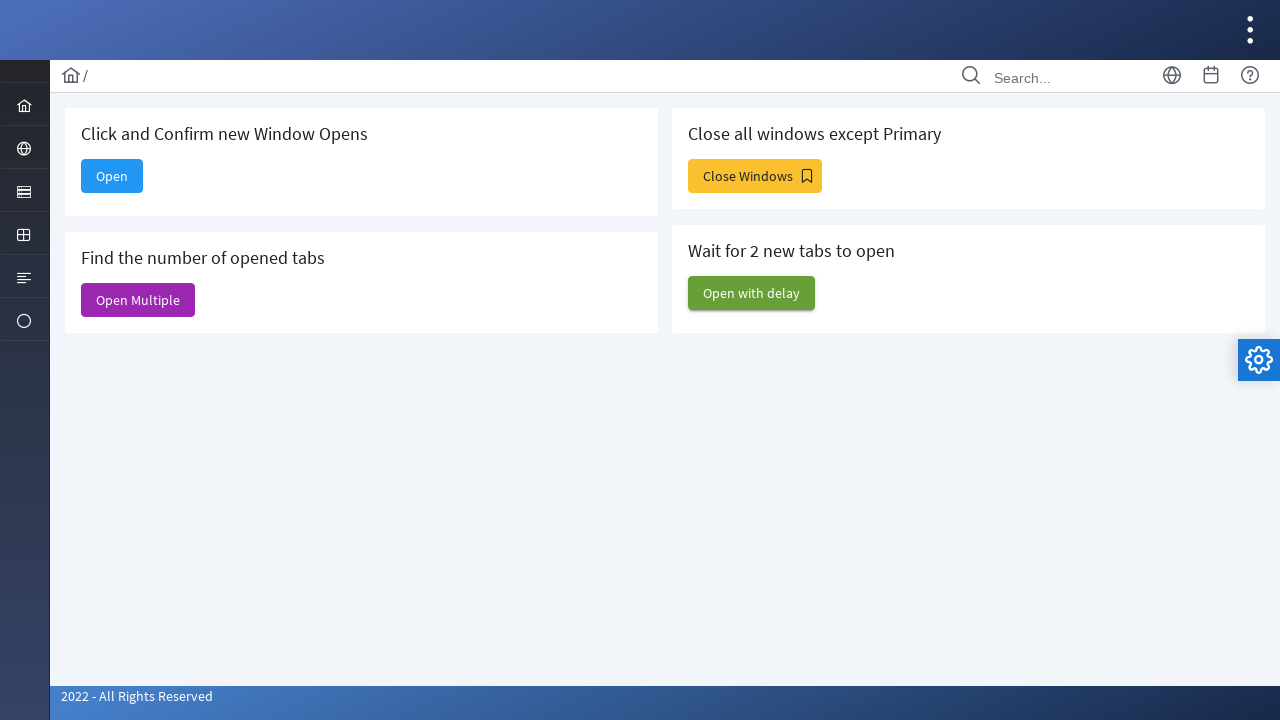

Clicked button to open new window at (112, 176) on xpath=//*[@id='j_idt88:new']/span
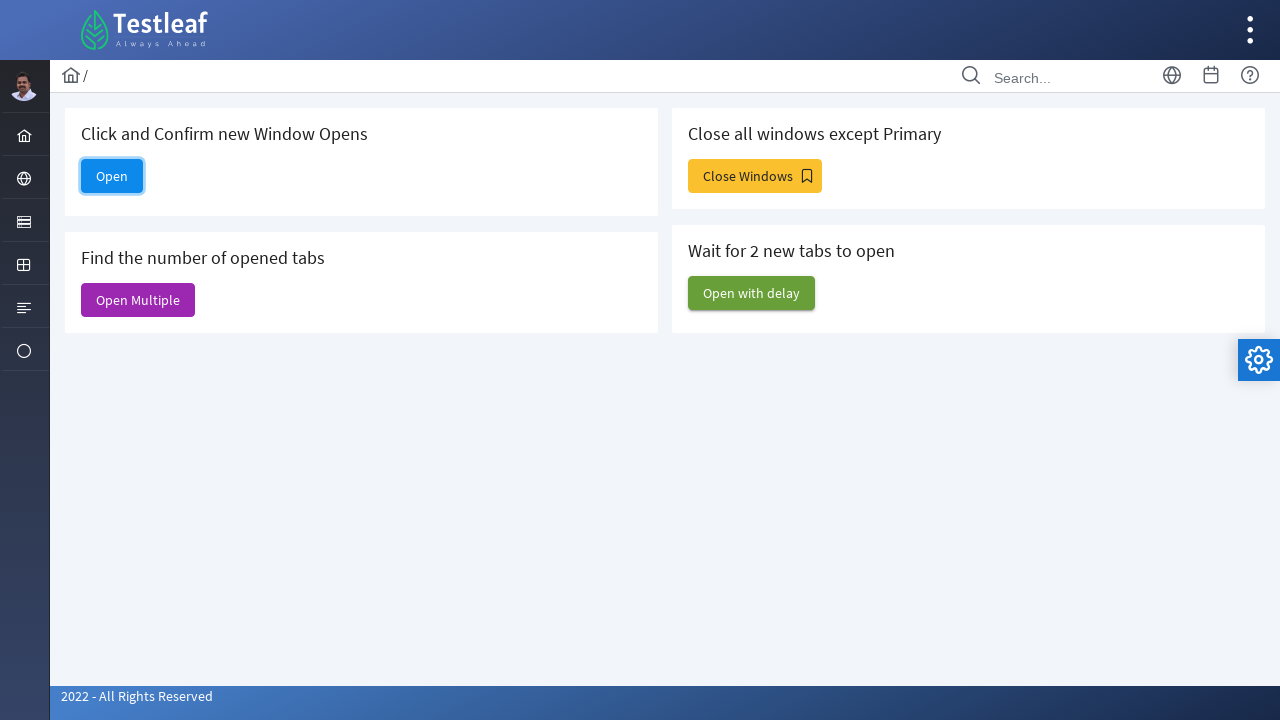

New window opened and captured
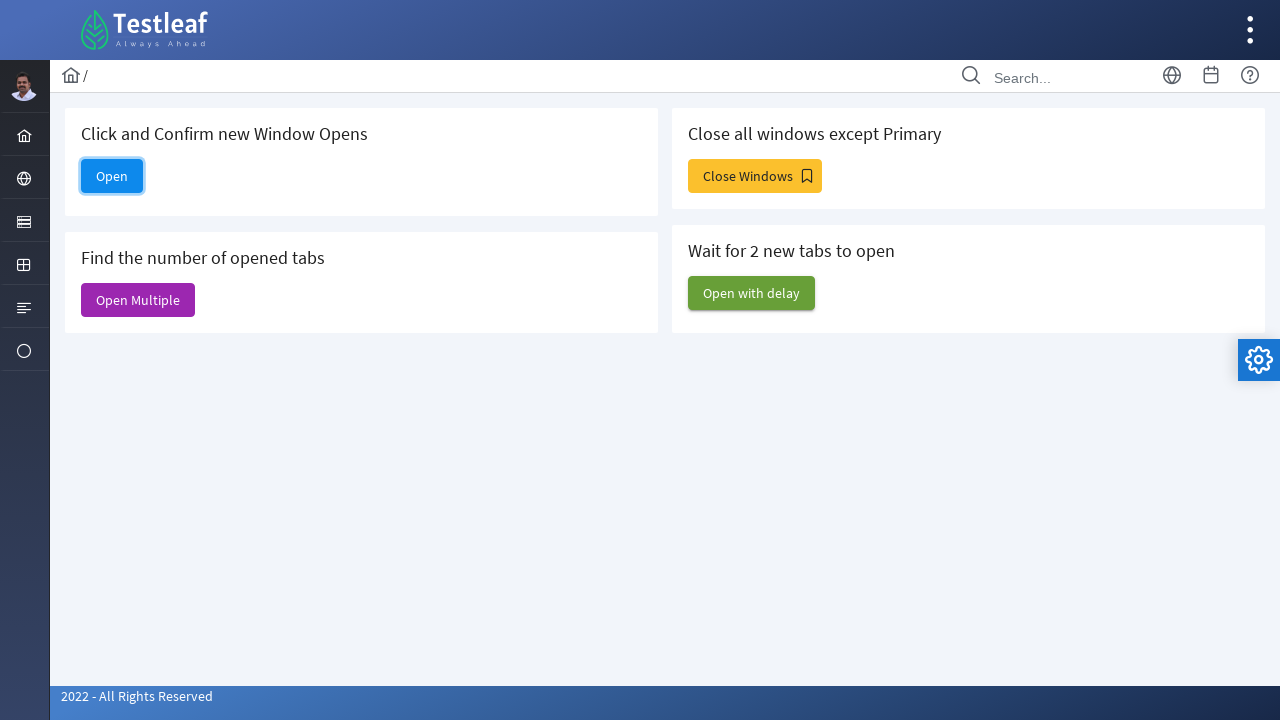

New window loaded
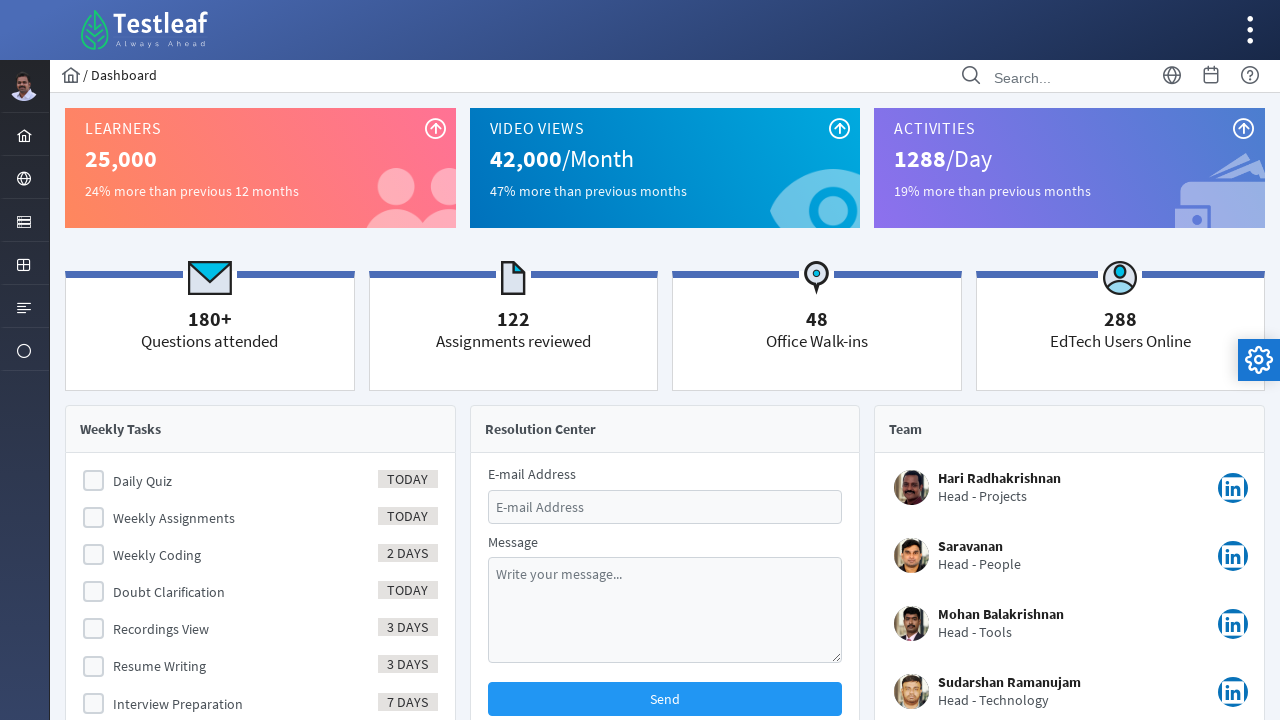

Clicked element in new window at (534, 361) on xpath=//*[@id='productsTable:j_idt204']/span[1]
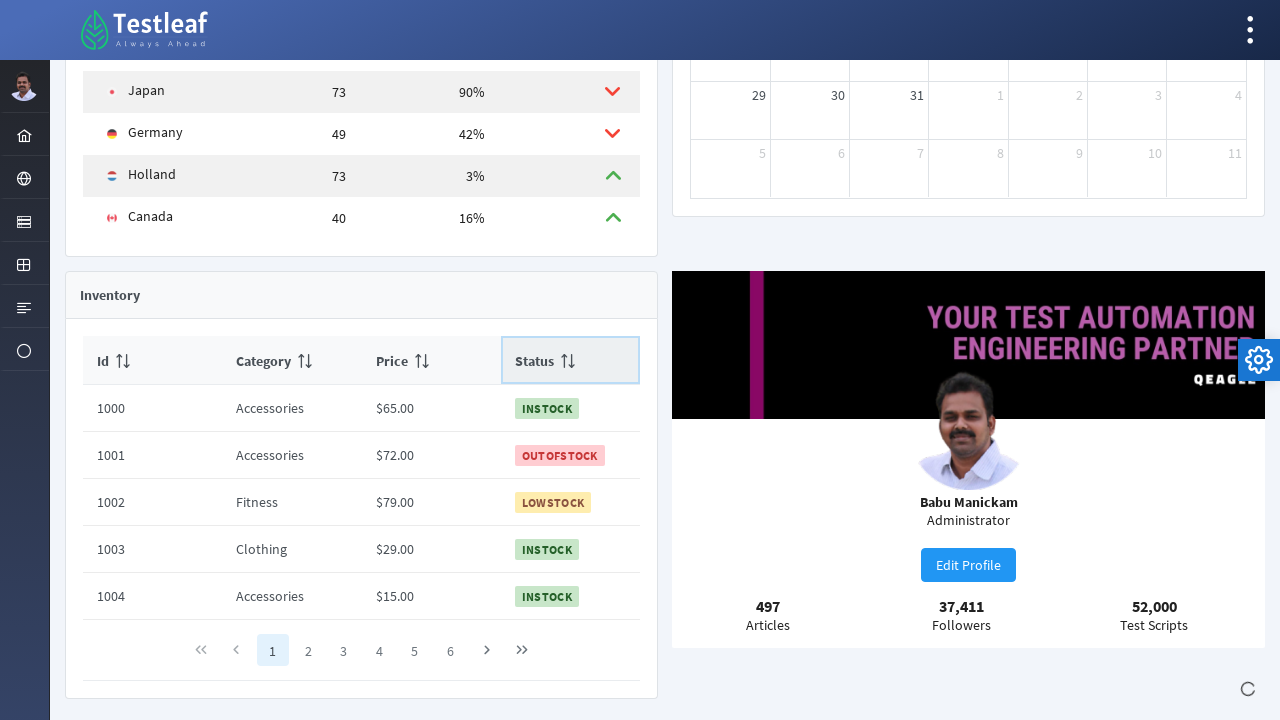

Closed child window
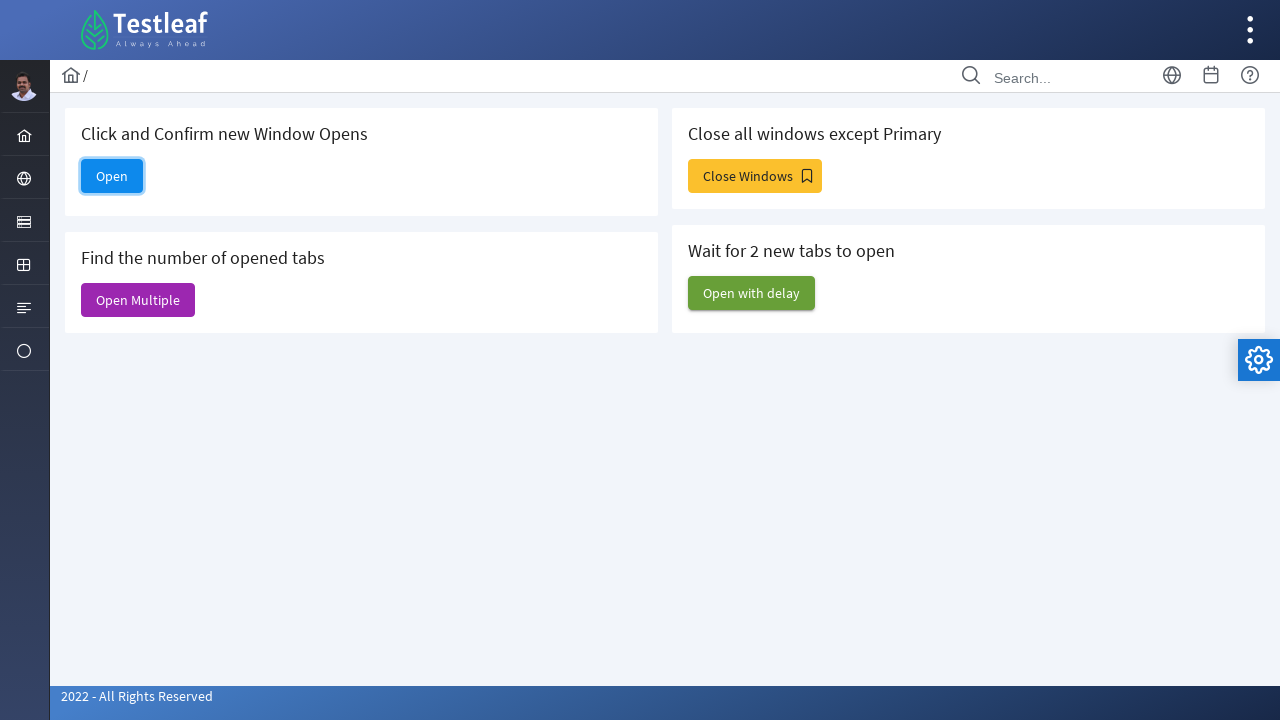

Clicked button to open multiple windows at (138, 300) on xpath=//*[@id='j_idt88:j_idt91']/span
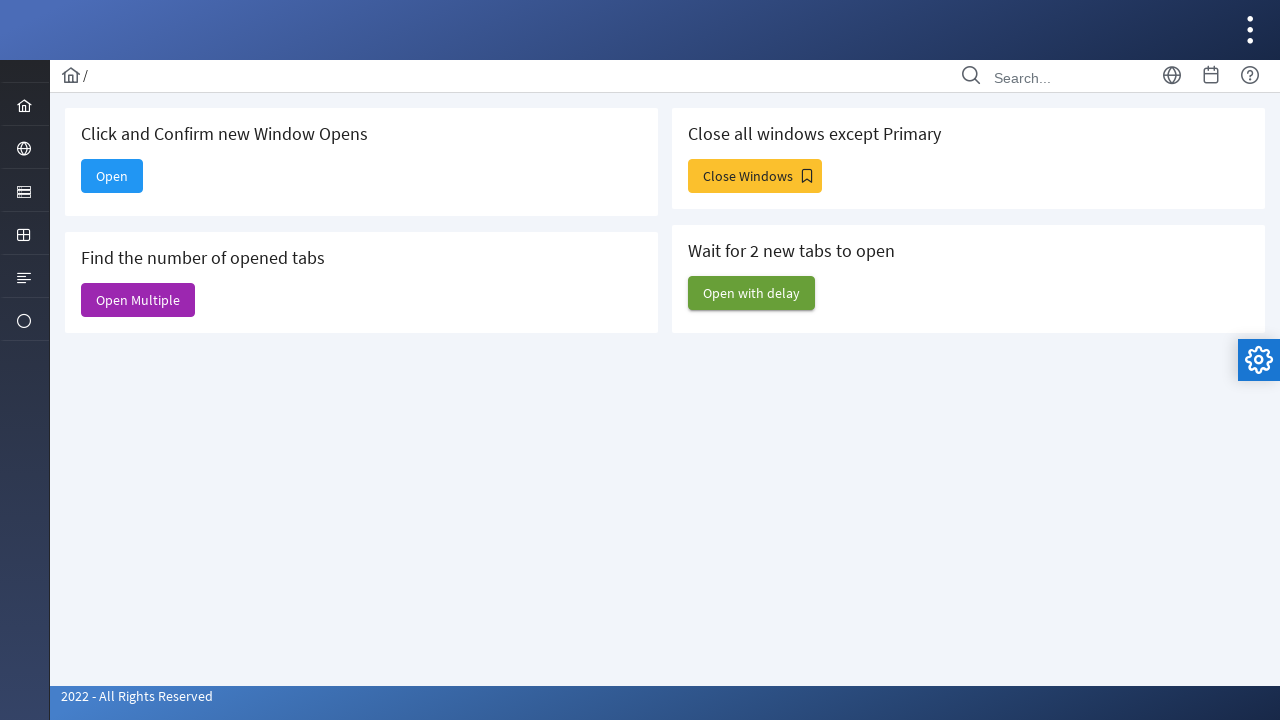

Waited for windows to open
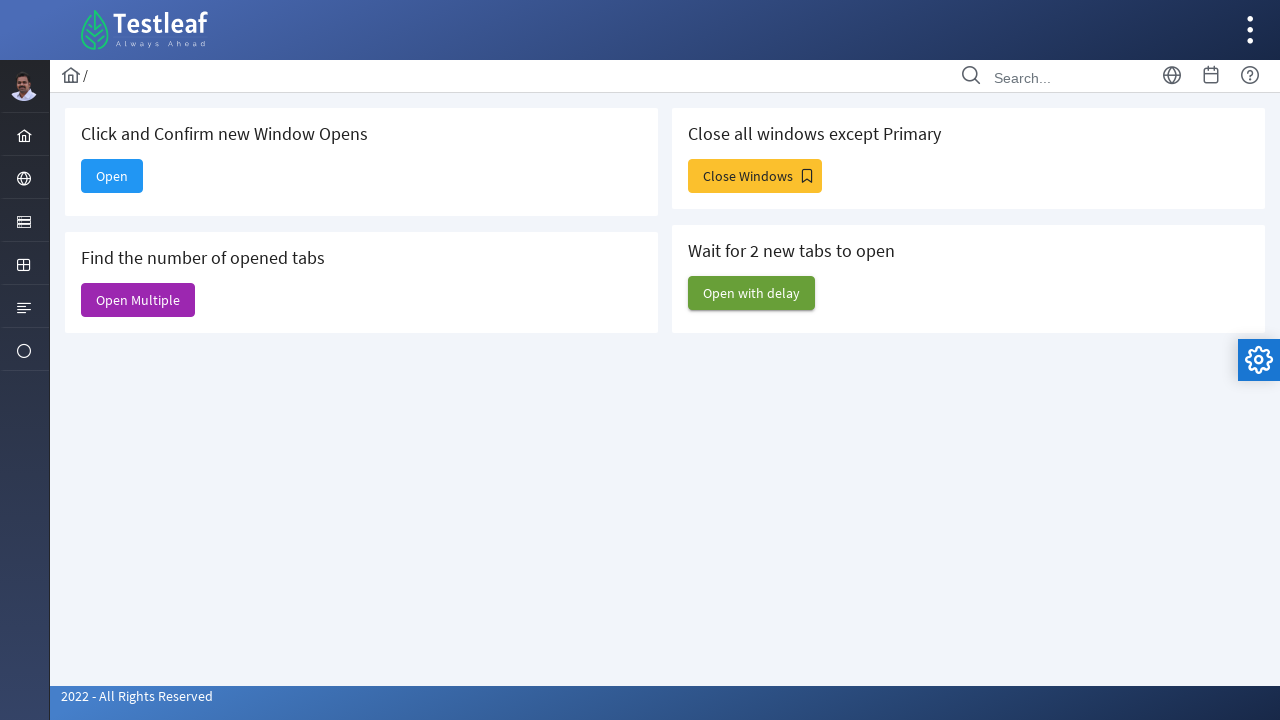

Clicked button to open additional windows at (755, 176) on xpath=//*[@id='j_idt88:j_idt93']/span[2]
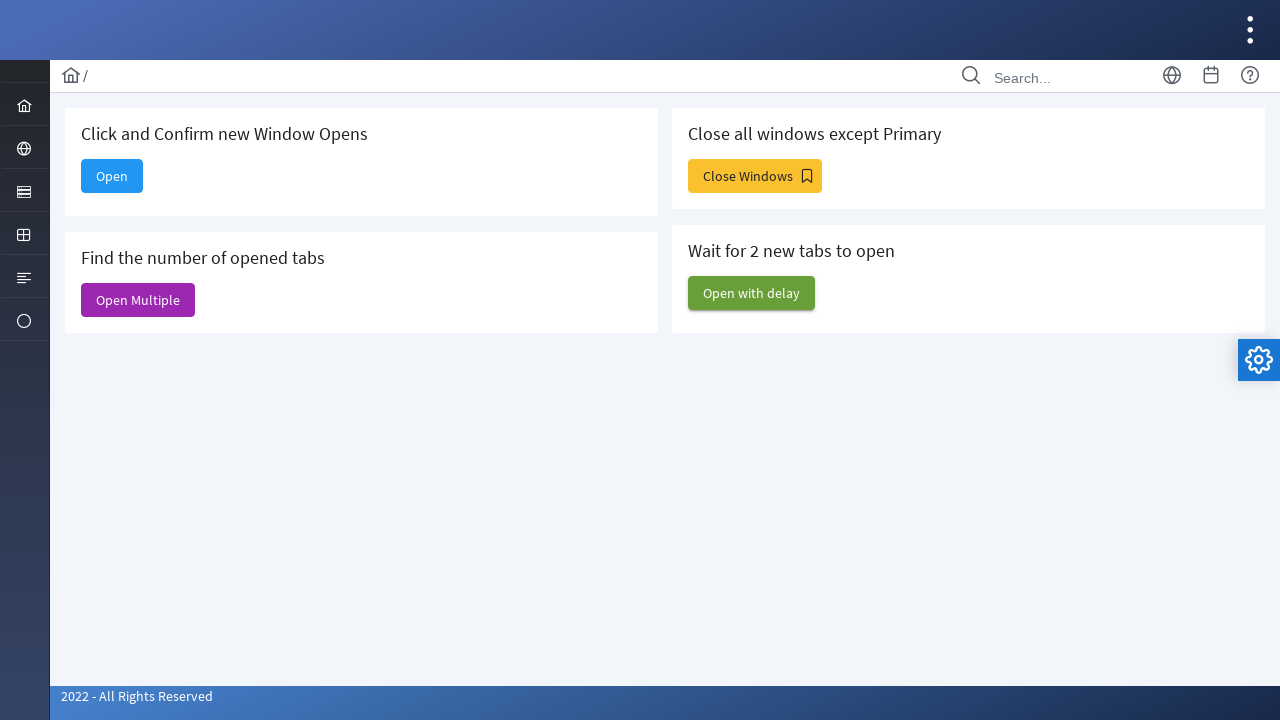

Waited for additional windows to open
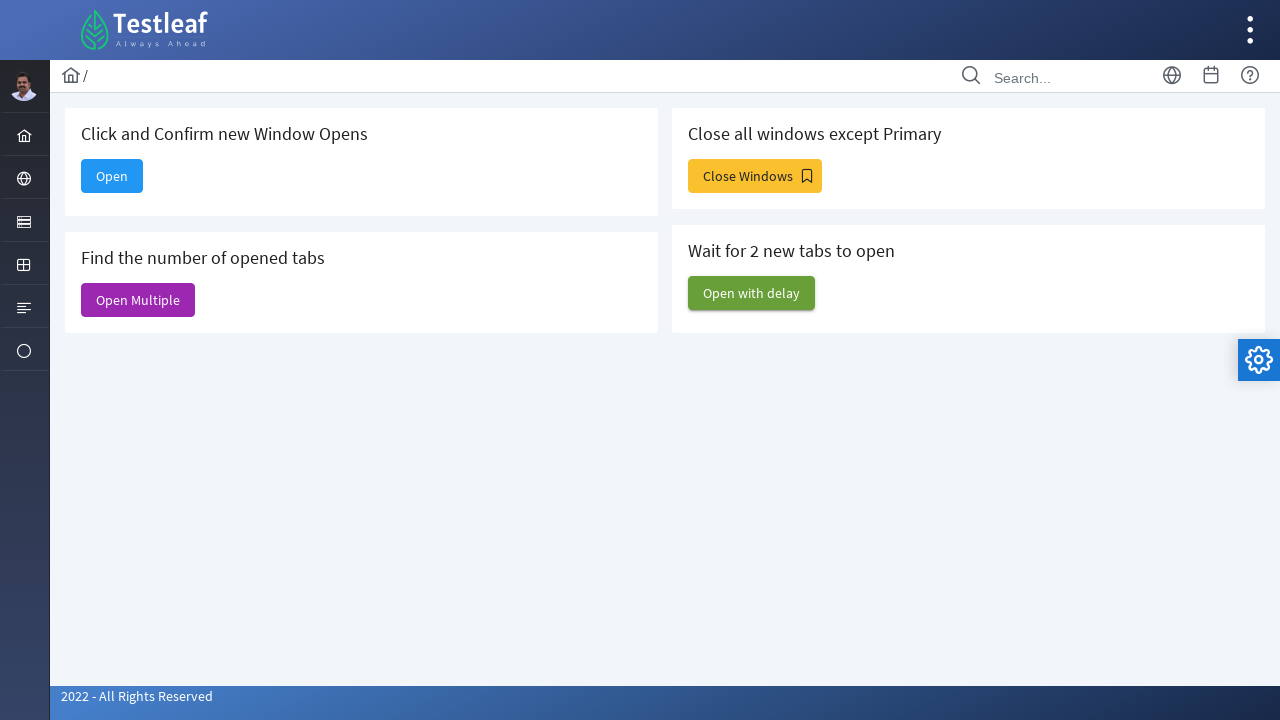

Closed all child windows, kept original window open
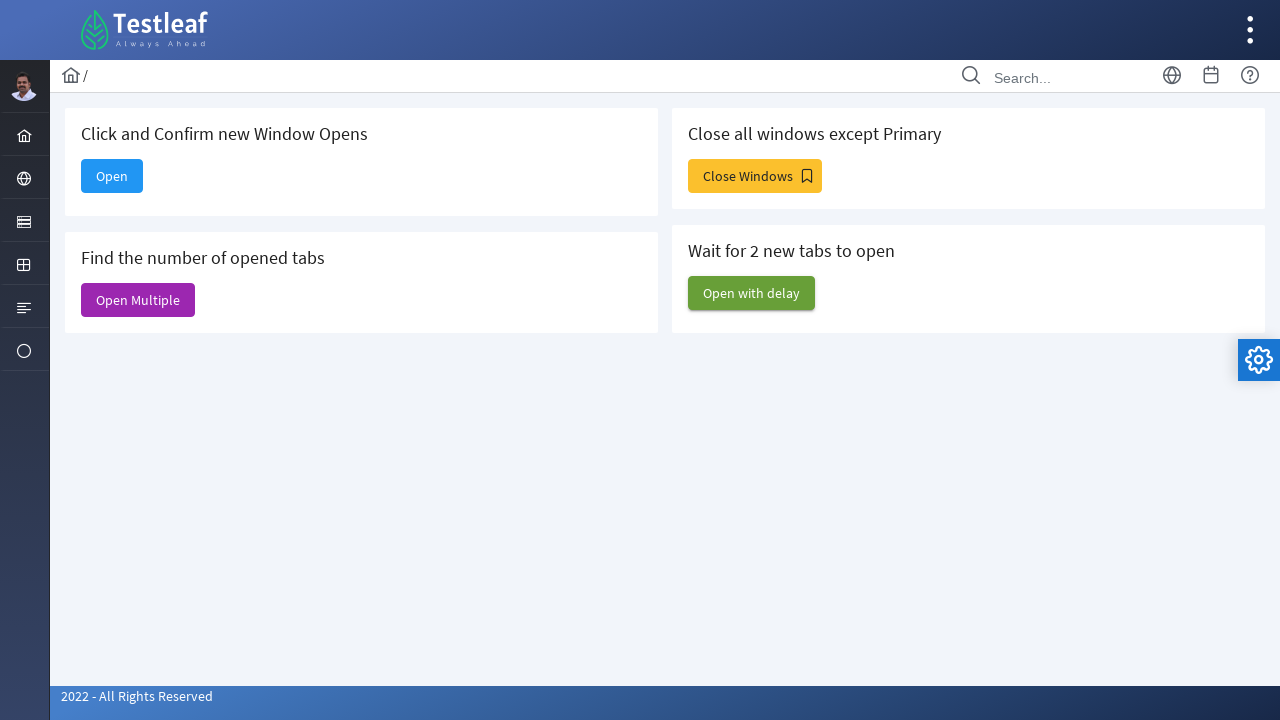

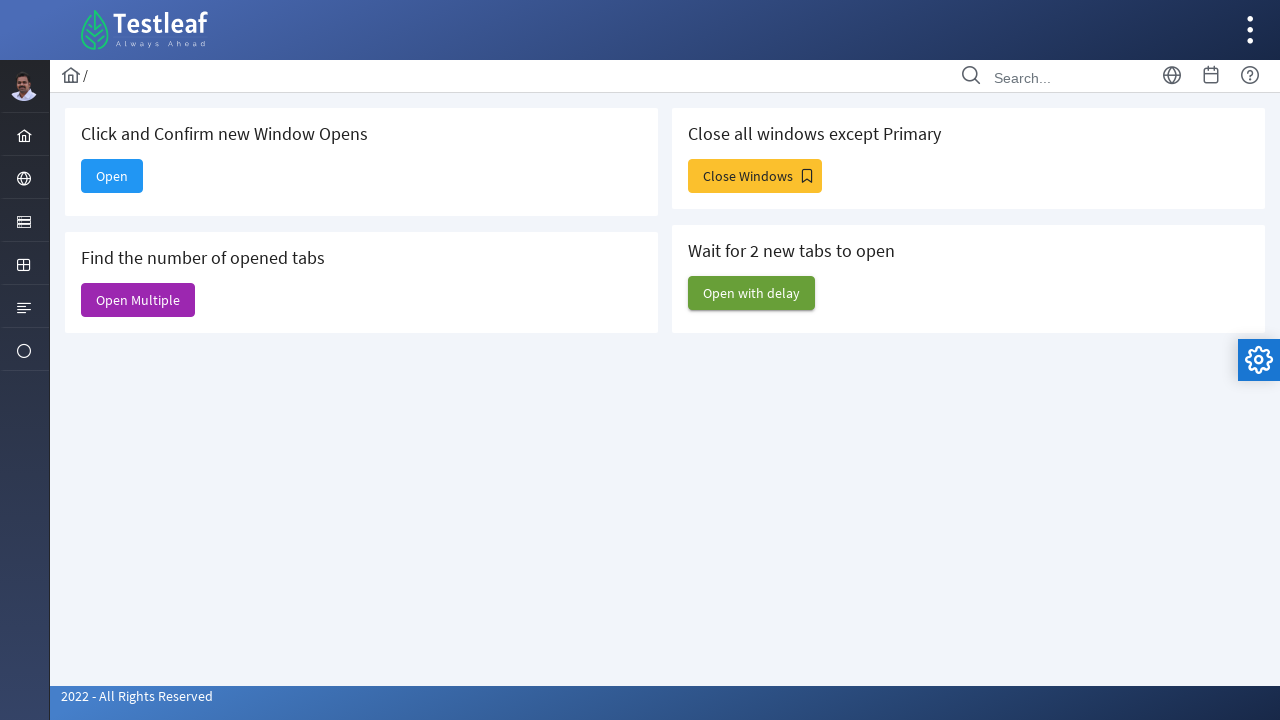